Tests relative locator functionality by finding elements relative to other elements on an Angular practice page, including finding labels and input fields using above, below, toRightOf, and near locators

Starting URL: http://rahulshettyacademy.com/angularpractice/

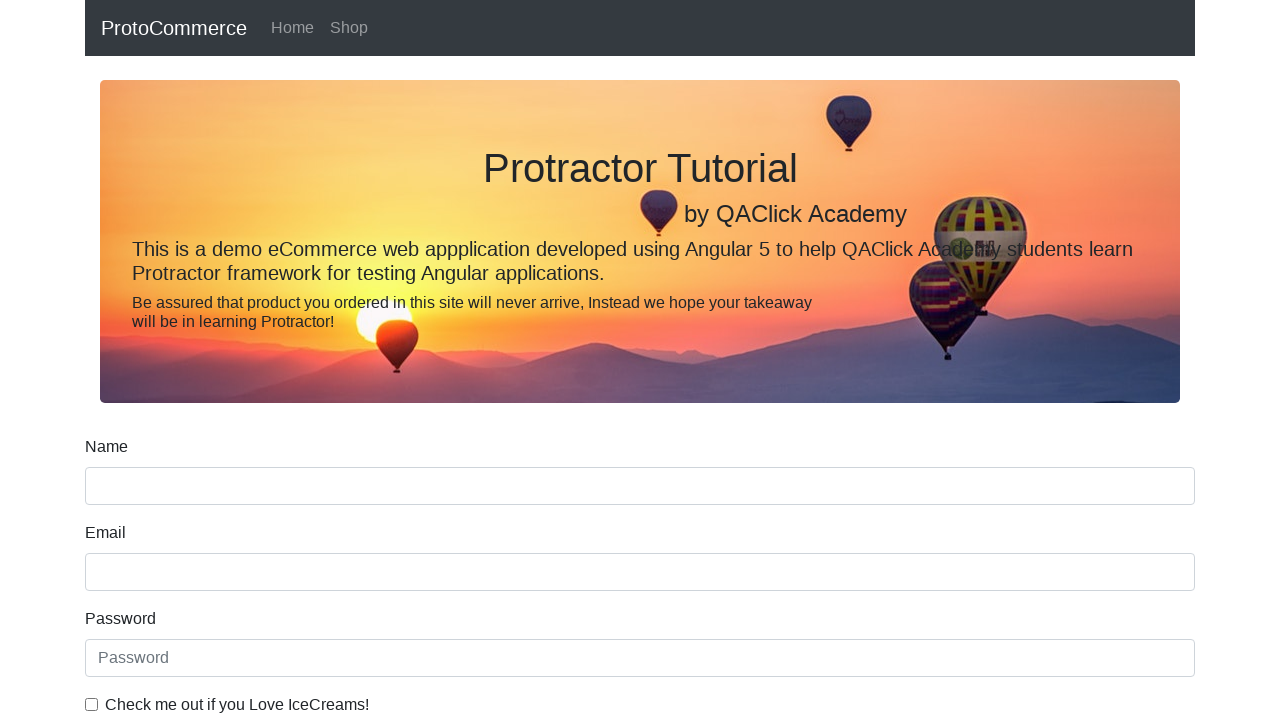

Located navbar brand element
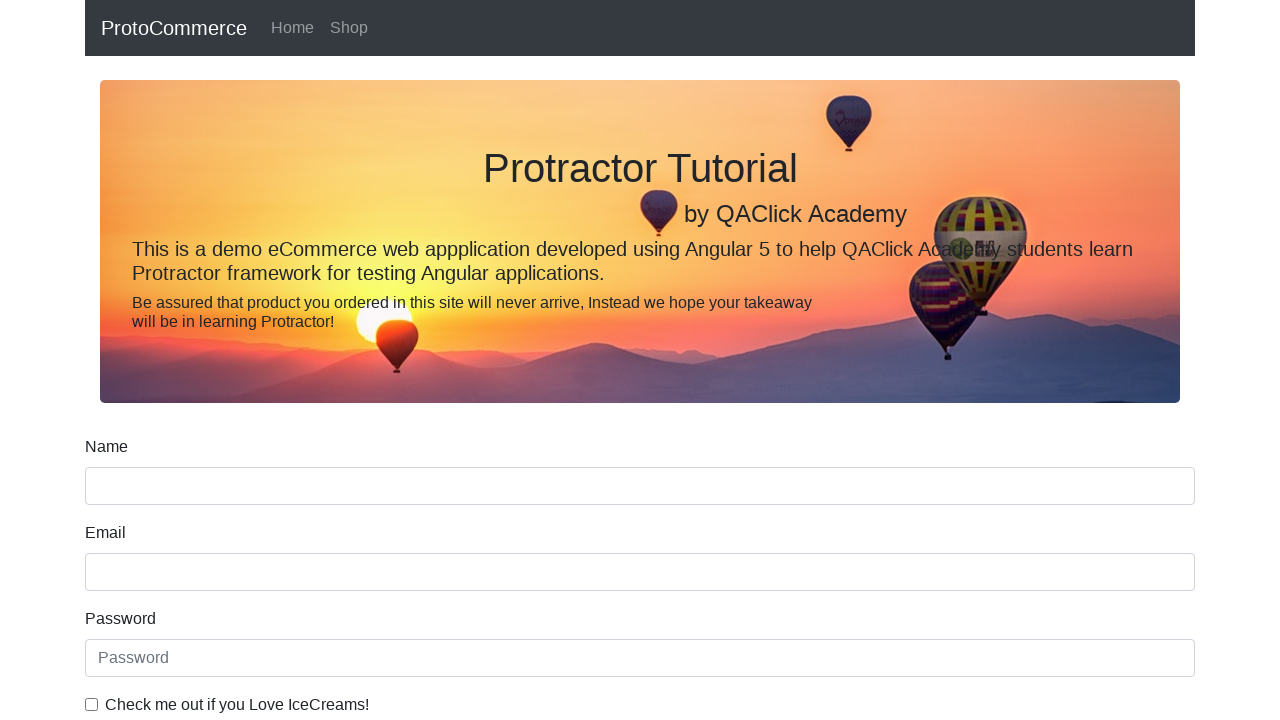

Retrieved Home link text content
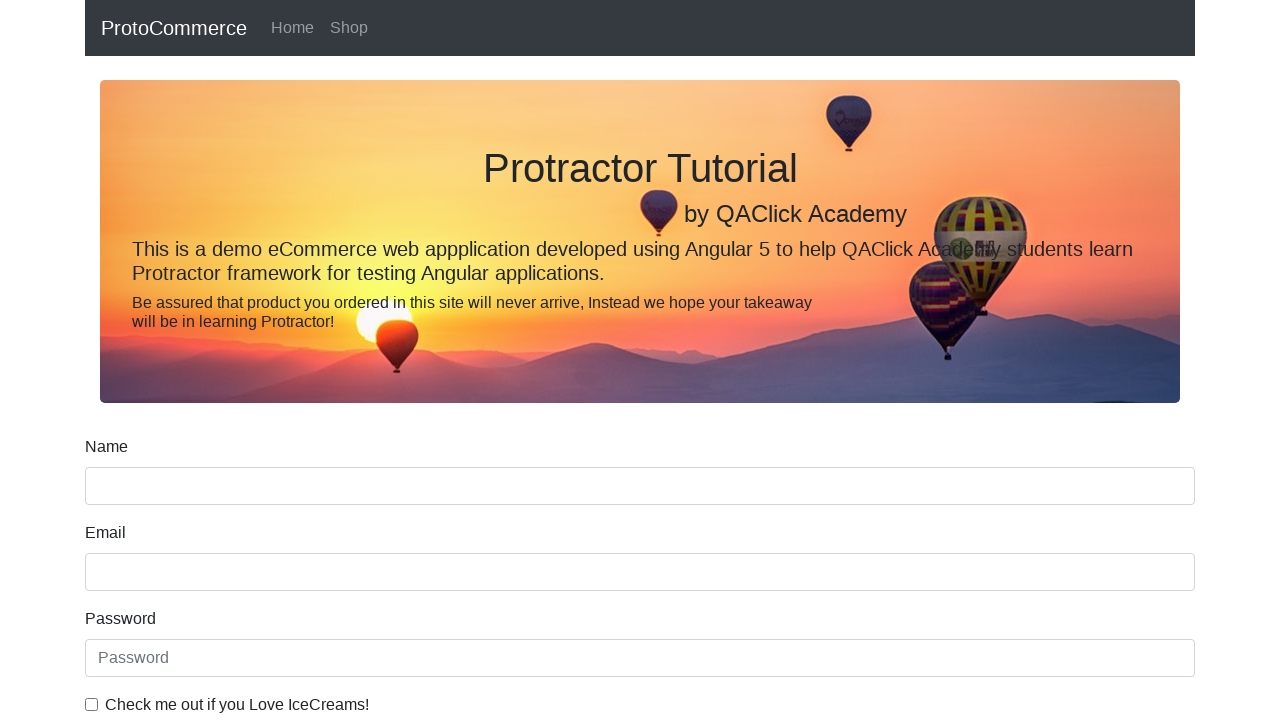

Printed Home link text: Home
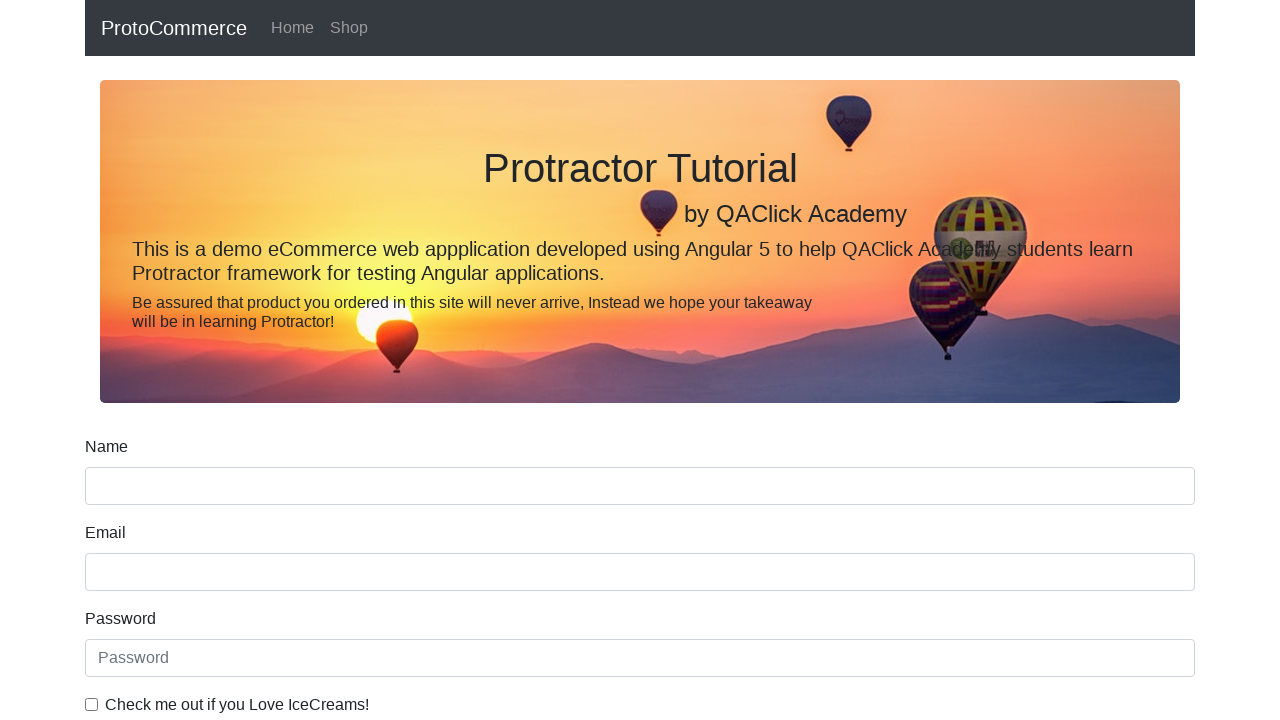

Located name input field
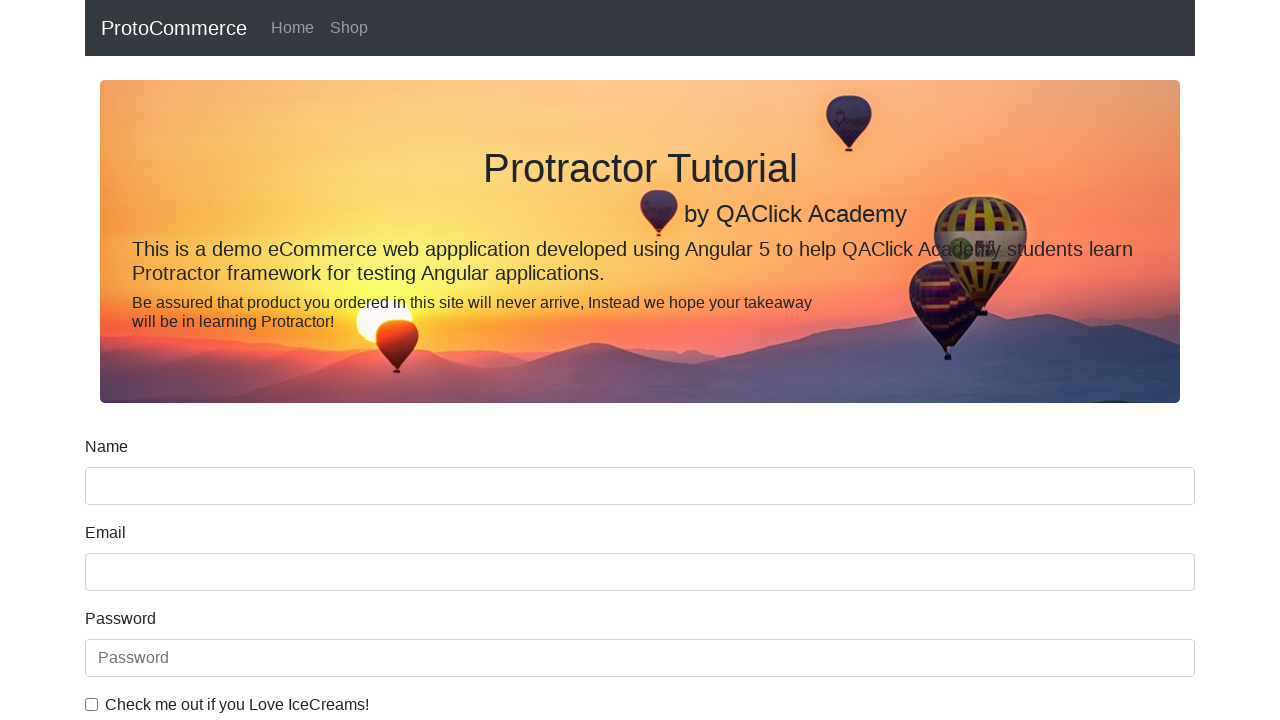

Retrieved label text above name field
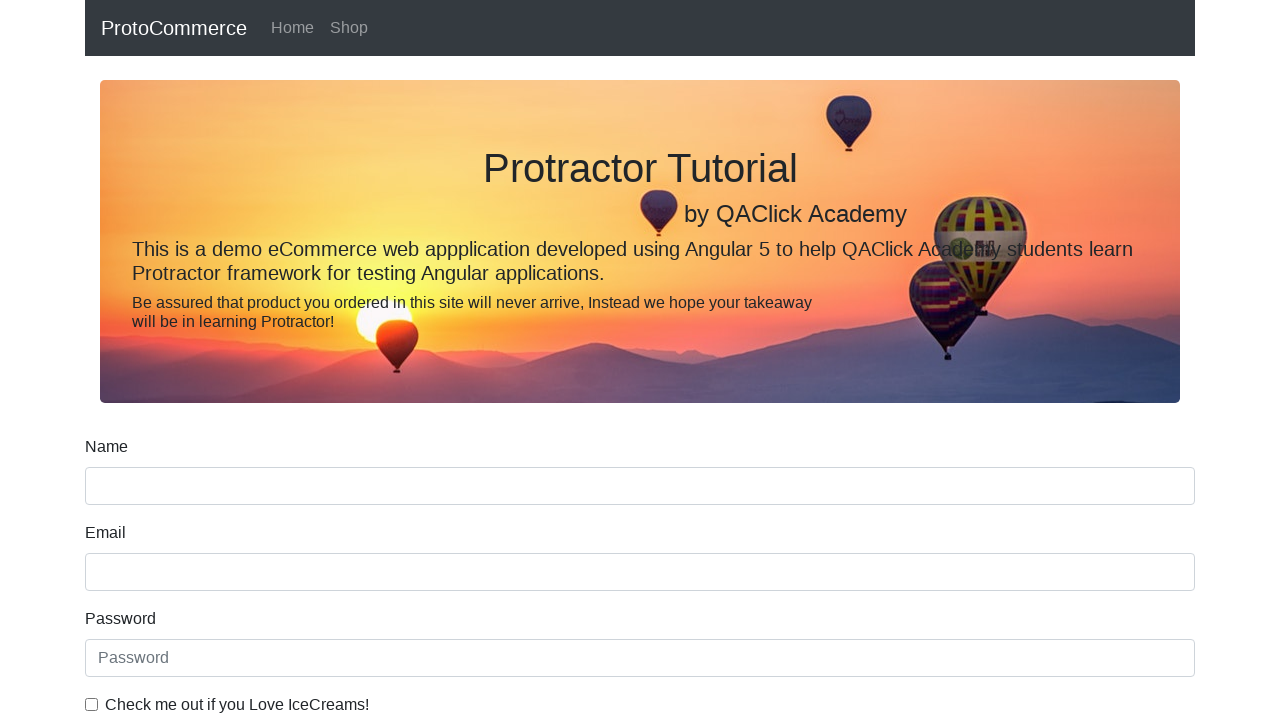

Printed name label text: Name
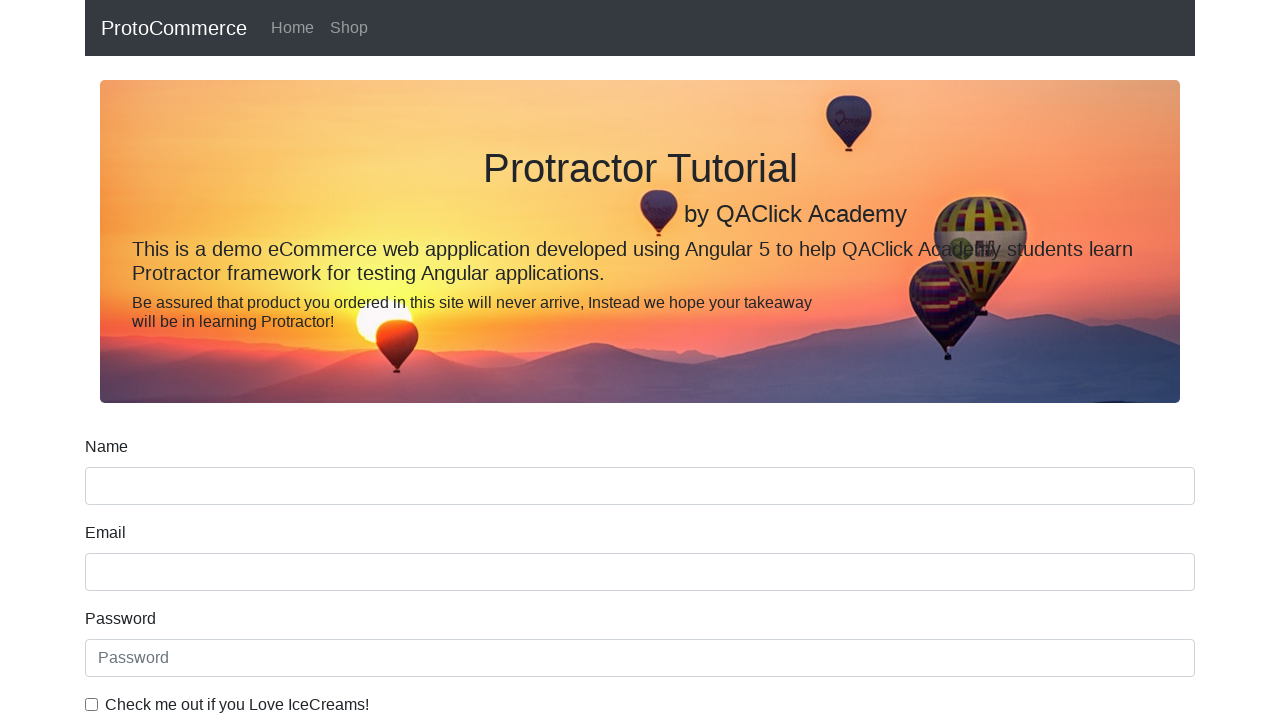

Located date of birth label
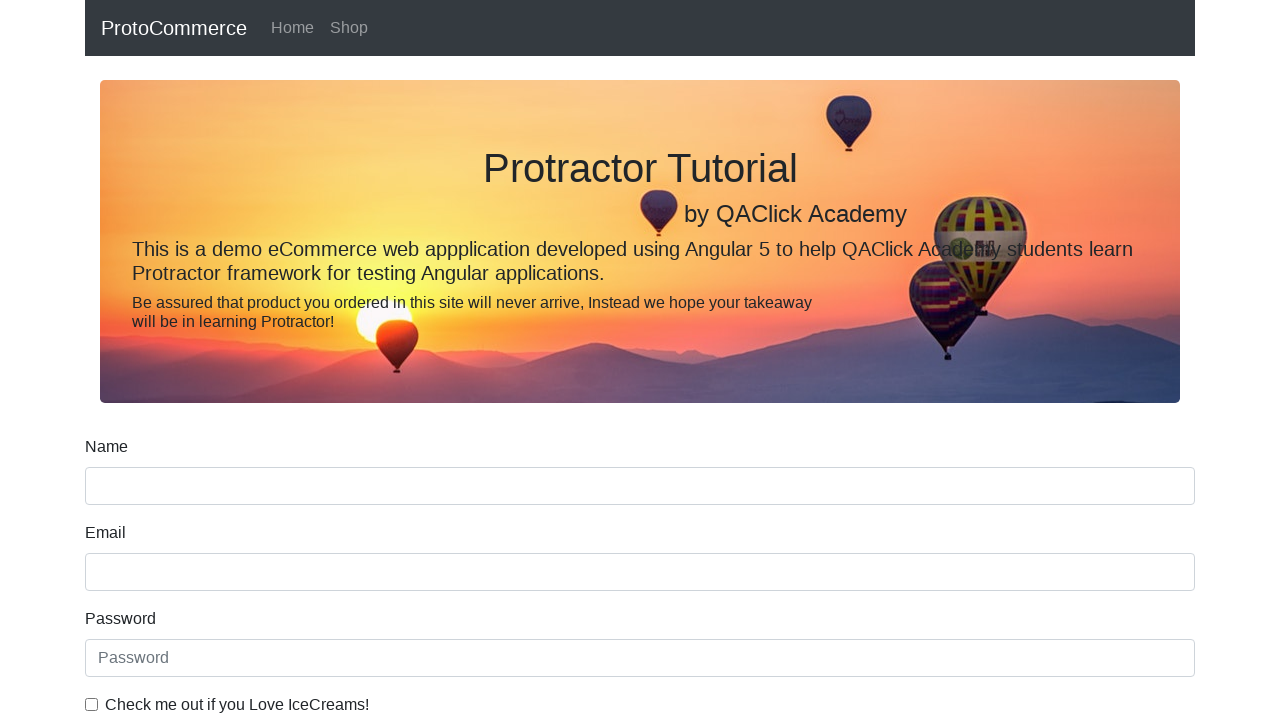

Filled date of birth field with '1995-11-18' on input[name='bday']
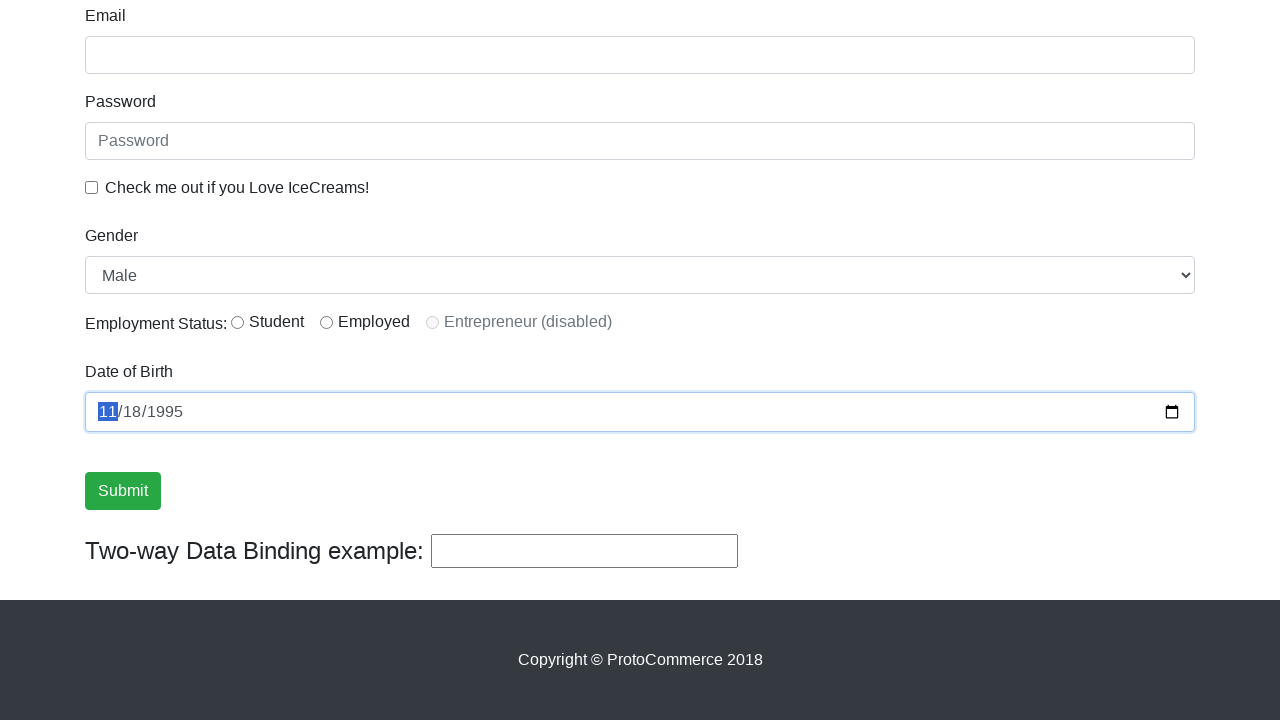

Located employed radio button
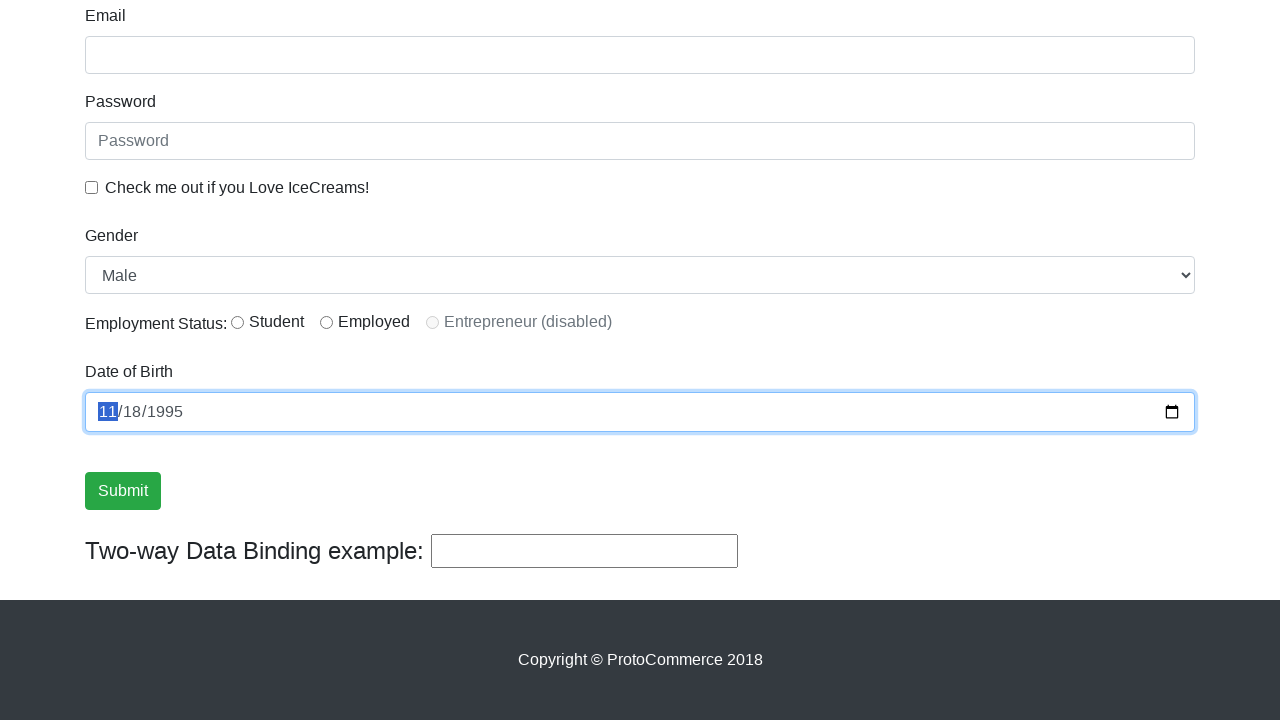

Retrieved label text near employed radio button
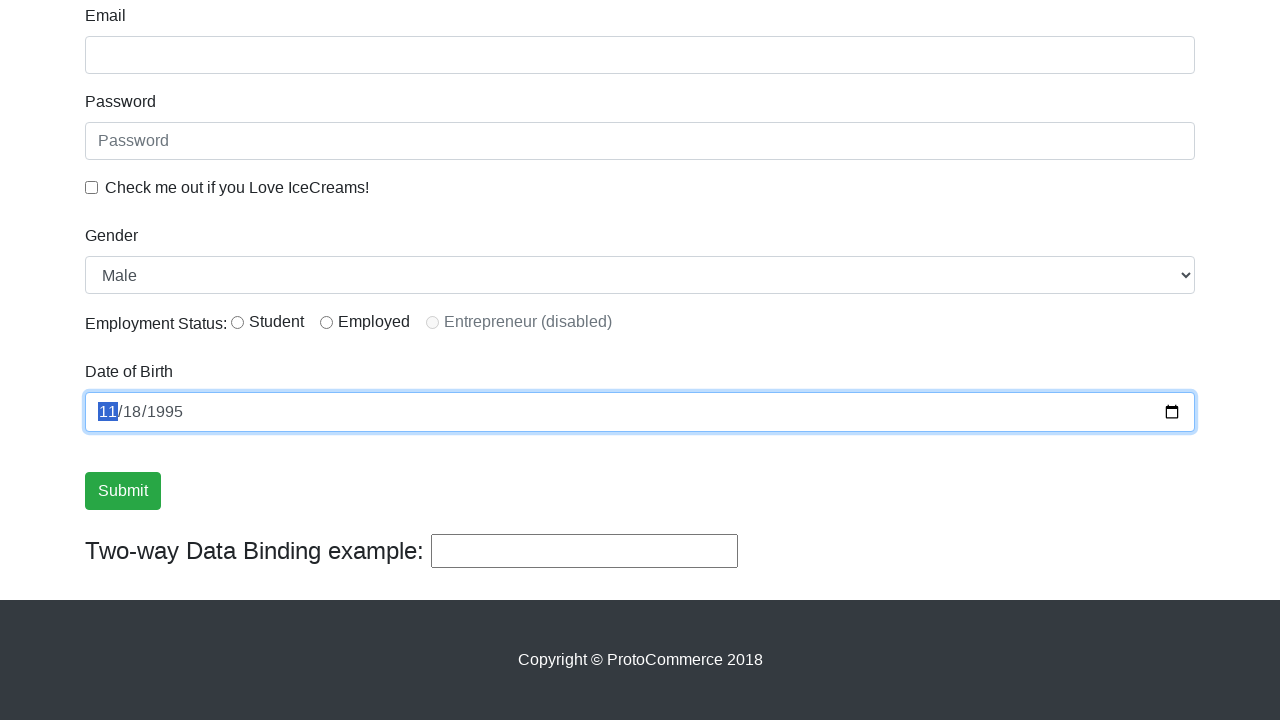

Printed employed label text: Employed
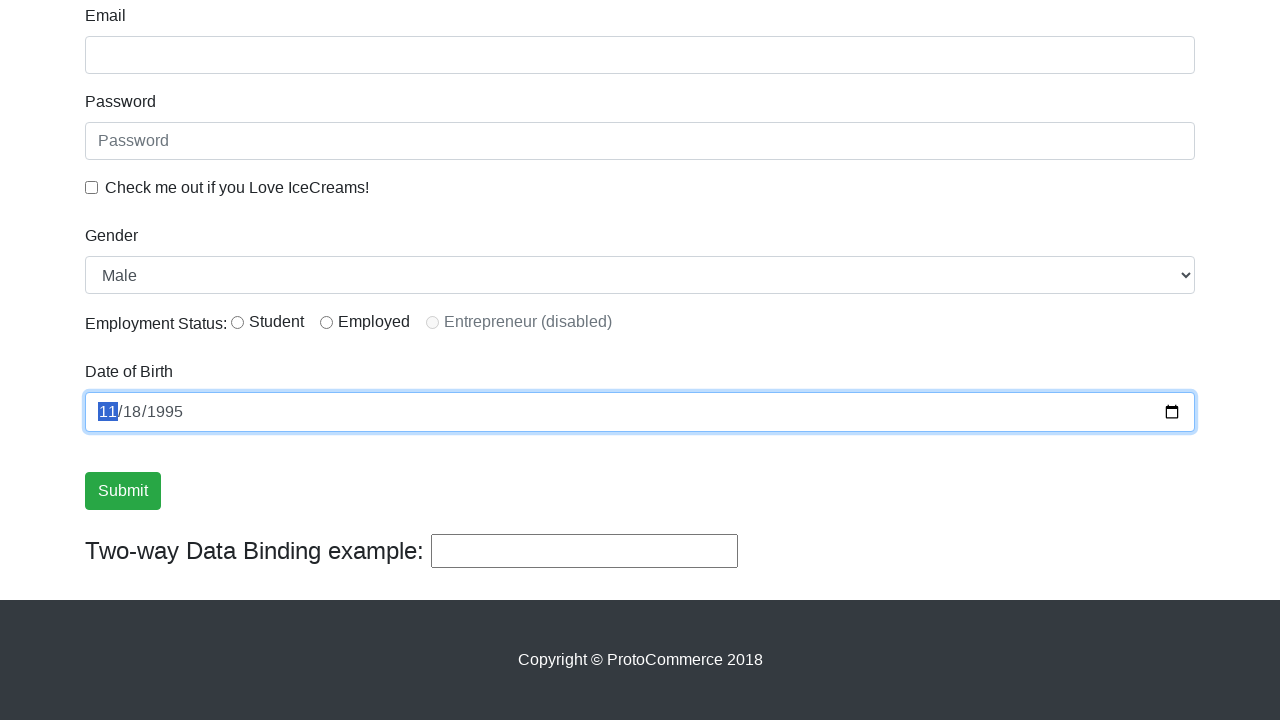

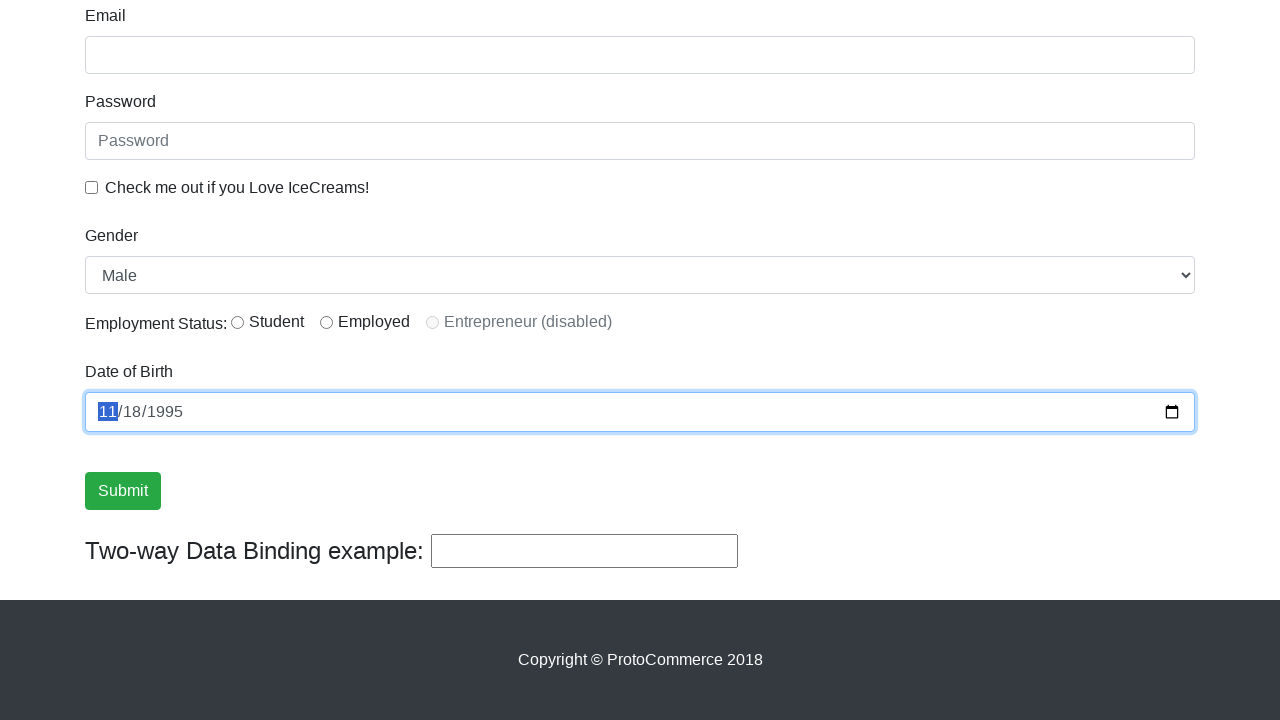